Navigates to a nested frames page and accesses content within the middle frame of the top frameset

Starting URL: https://the-internet.herokuapp.com/

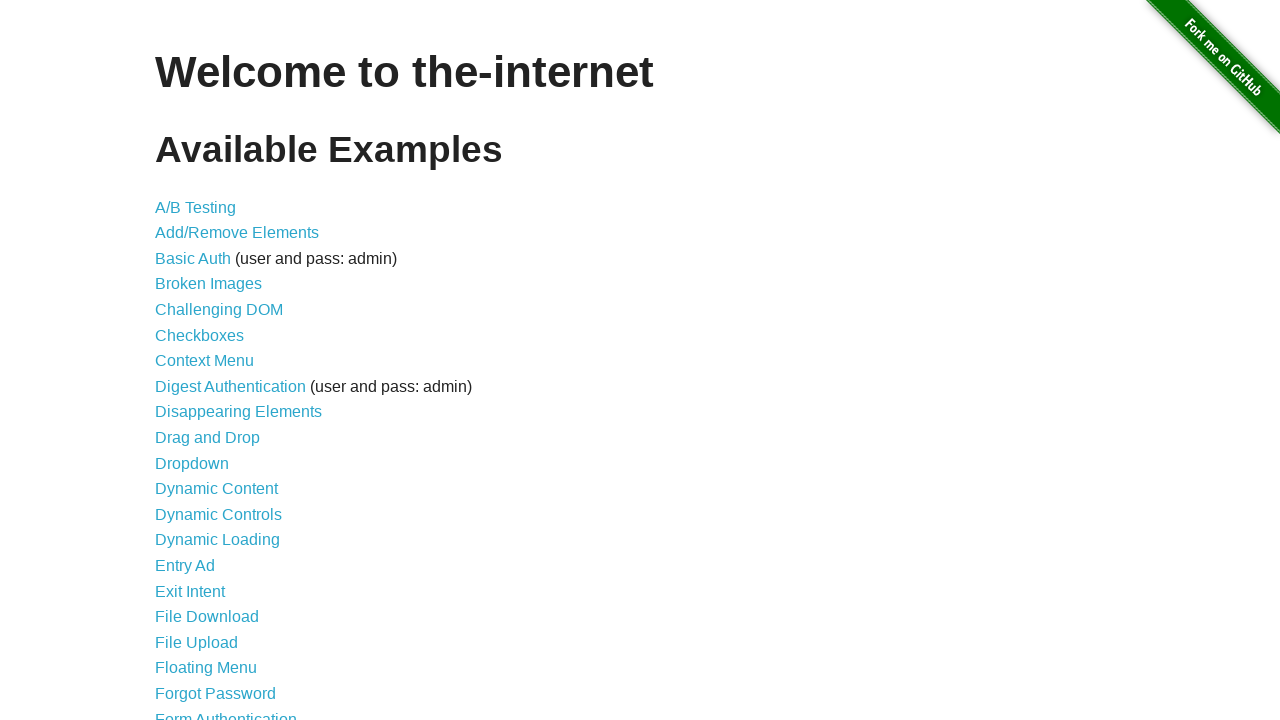

Navigated to the-internet.herokuapp.com home page
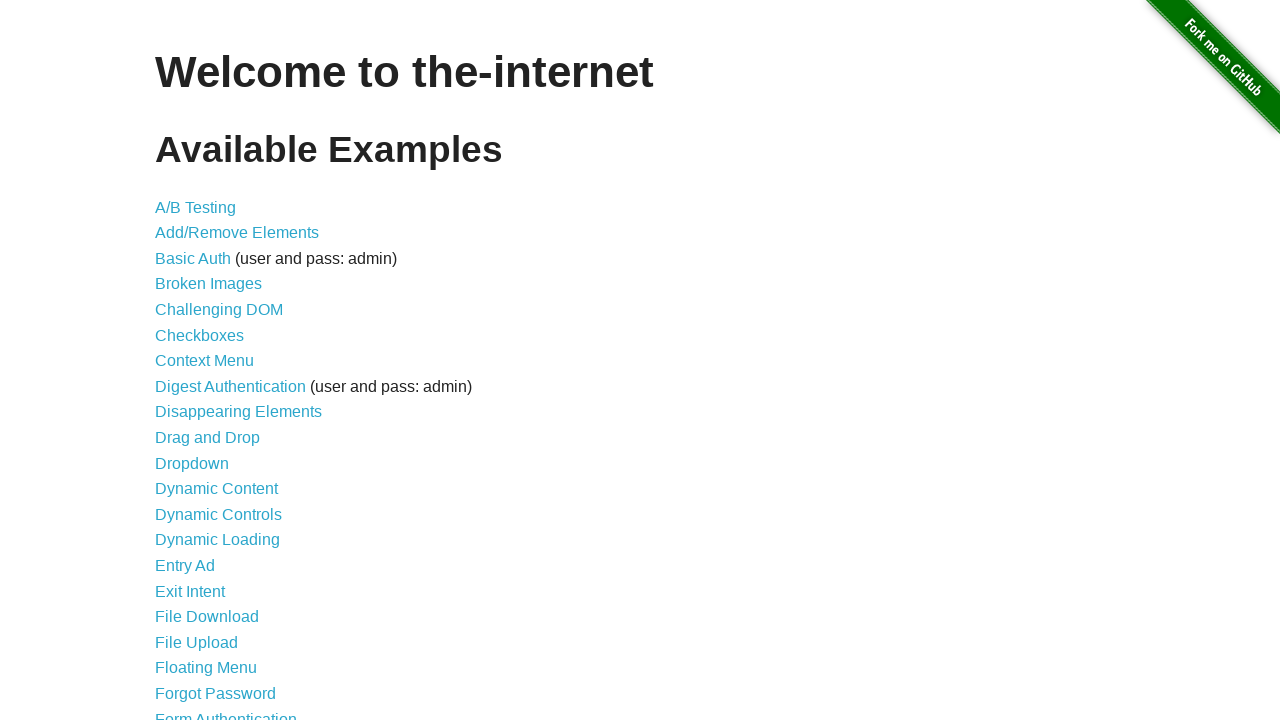

Clicked on nested frames link at (210, 395) on a[href='/nested_frames']
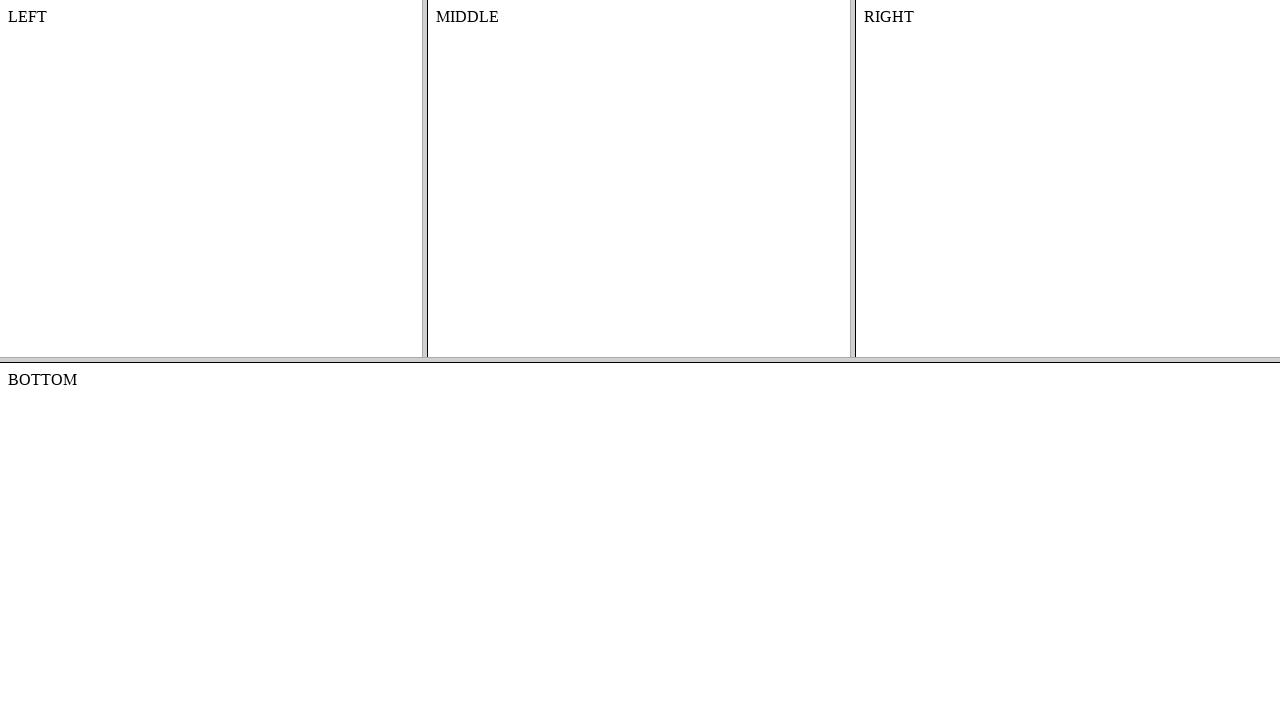

Accessed the top frameset (first frame)
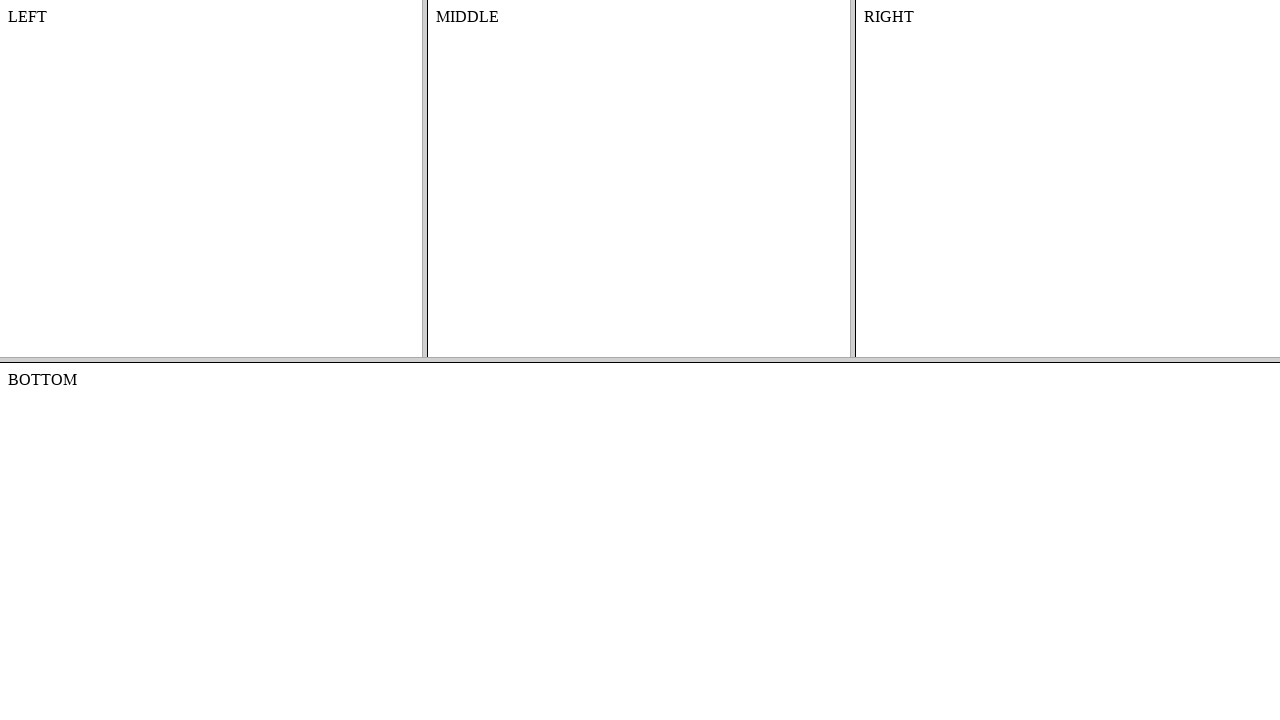

Accessed the middle frame within the top frameset
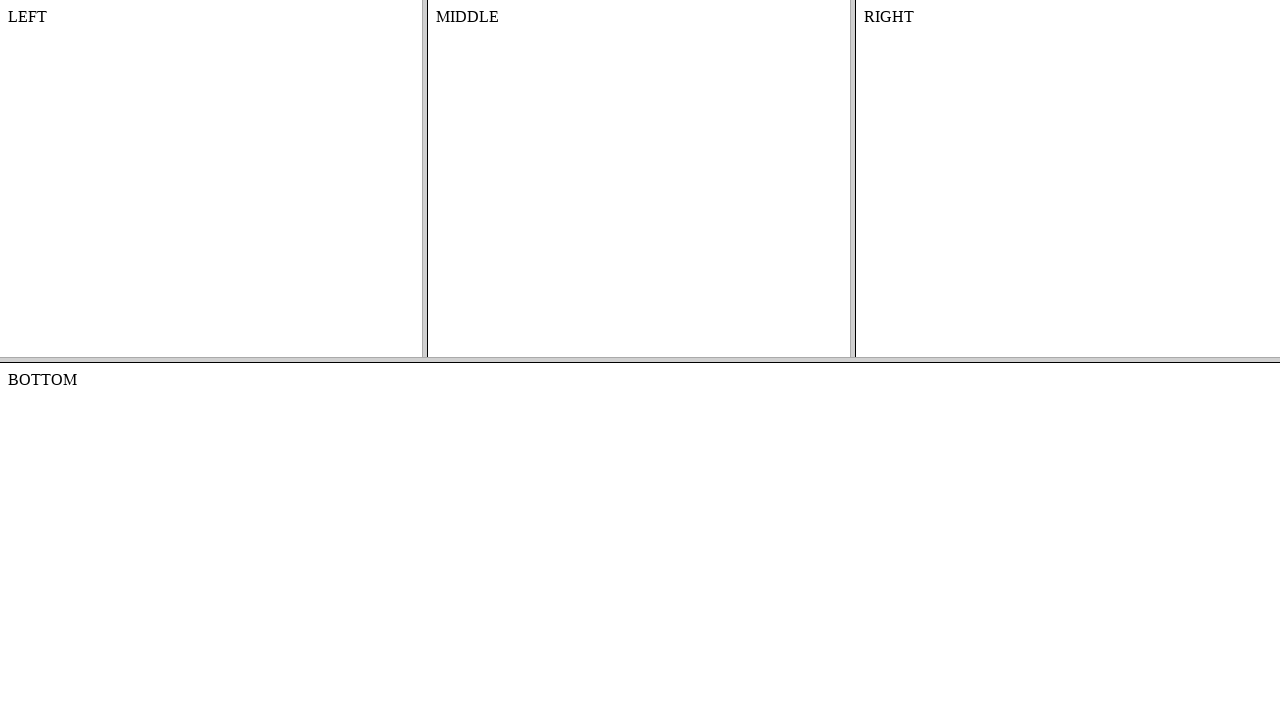

Retrieved content text from middle frame: 'MIDDLE'
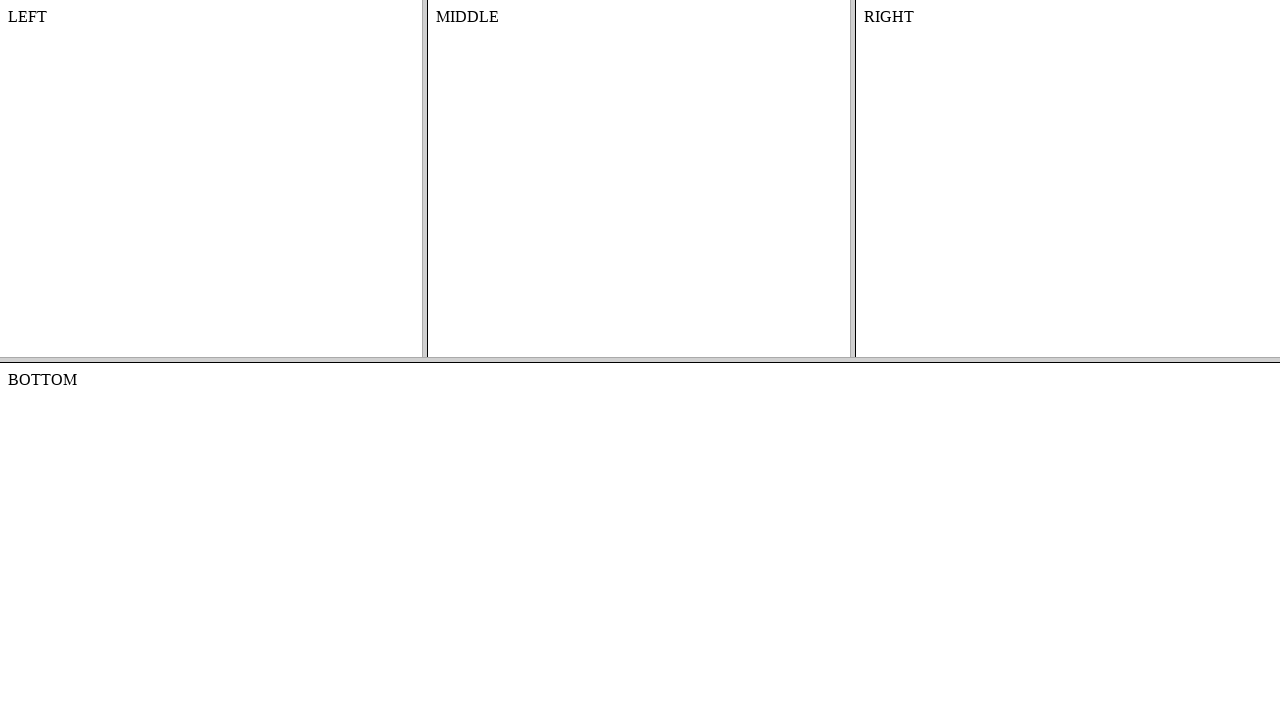

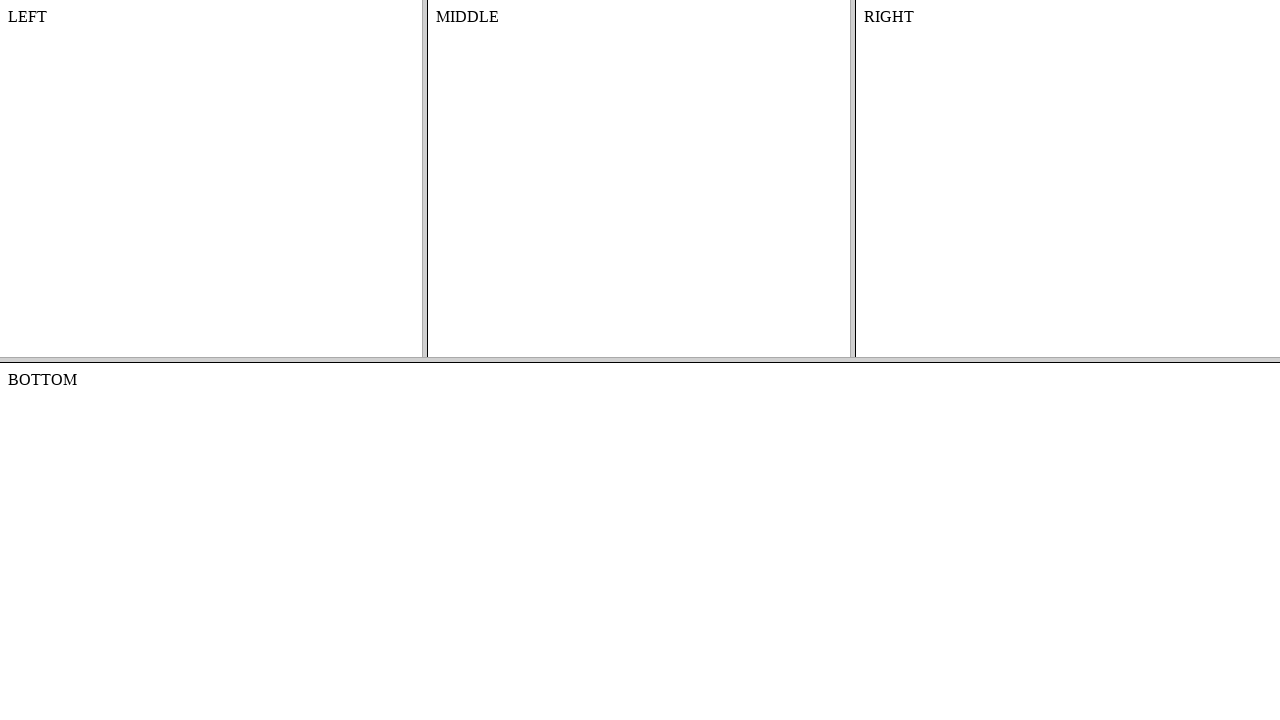